Tests explicit wait with custom polling options by revealing and interacting with a hidden element

Starting URL: https://www.selenium.dev/selenium/web/dynamic.html

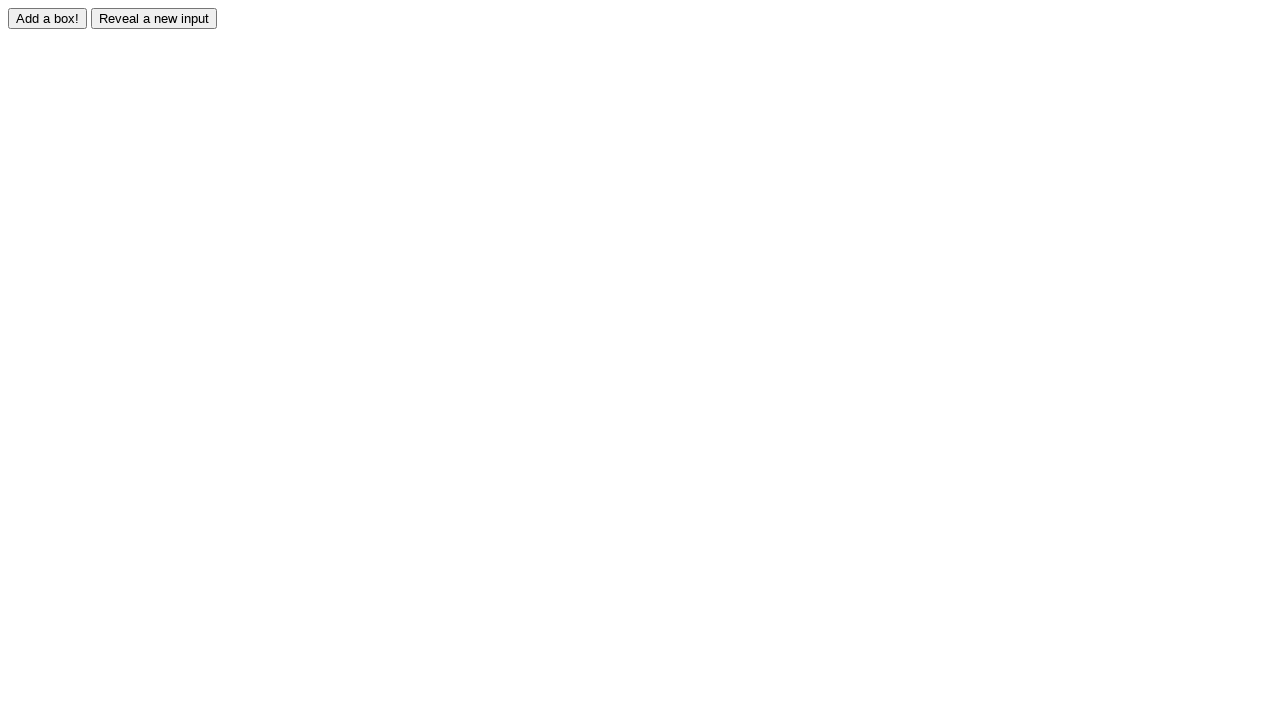

Clicked reveal button to show hidden element at (154, 18) on #reveal
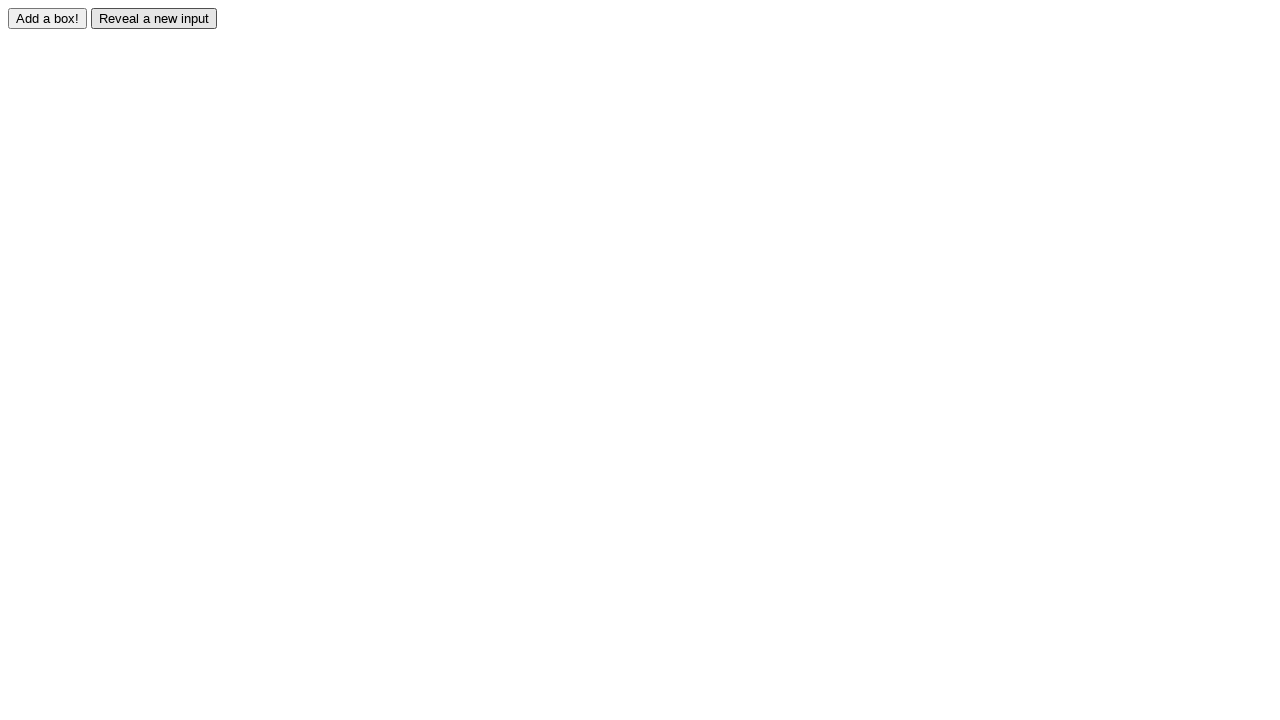

Located the hidden element
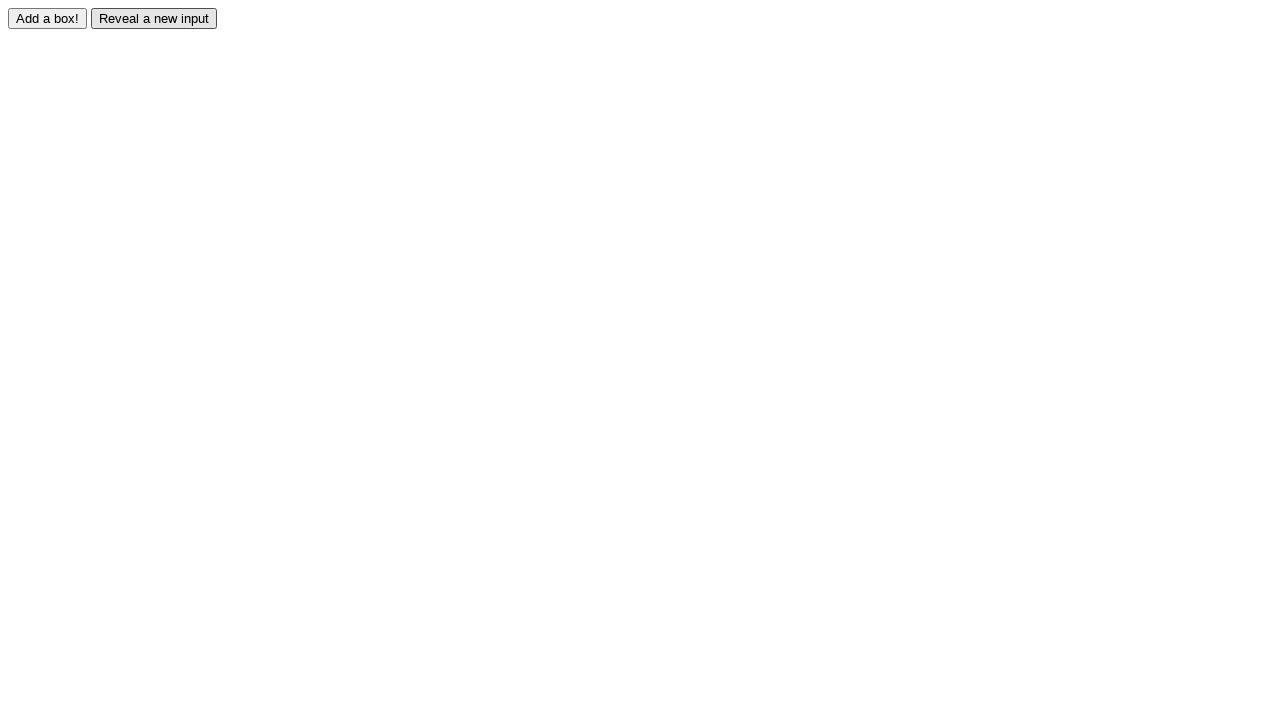

Waited for element to become visible with 2000ms timeout
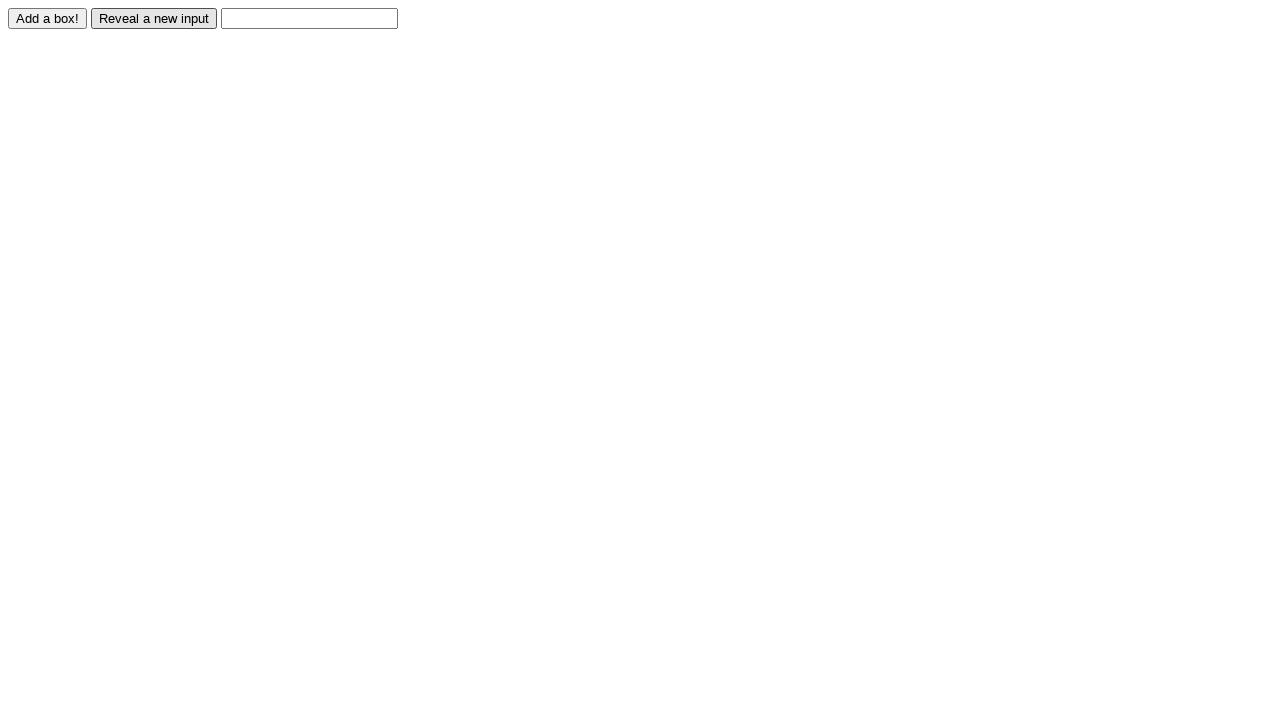

Filled revealed element with text 'Displayed' on #revealed
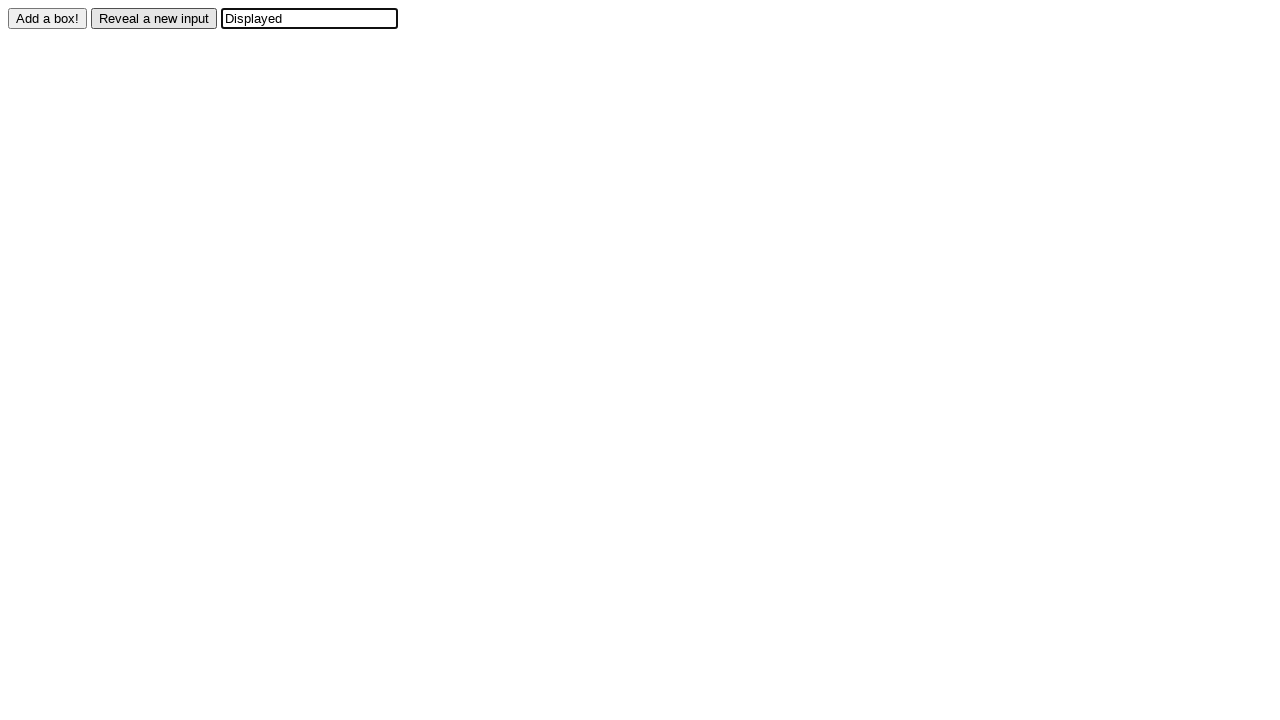

Verified revealed element is an input tag
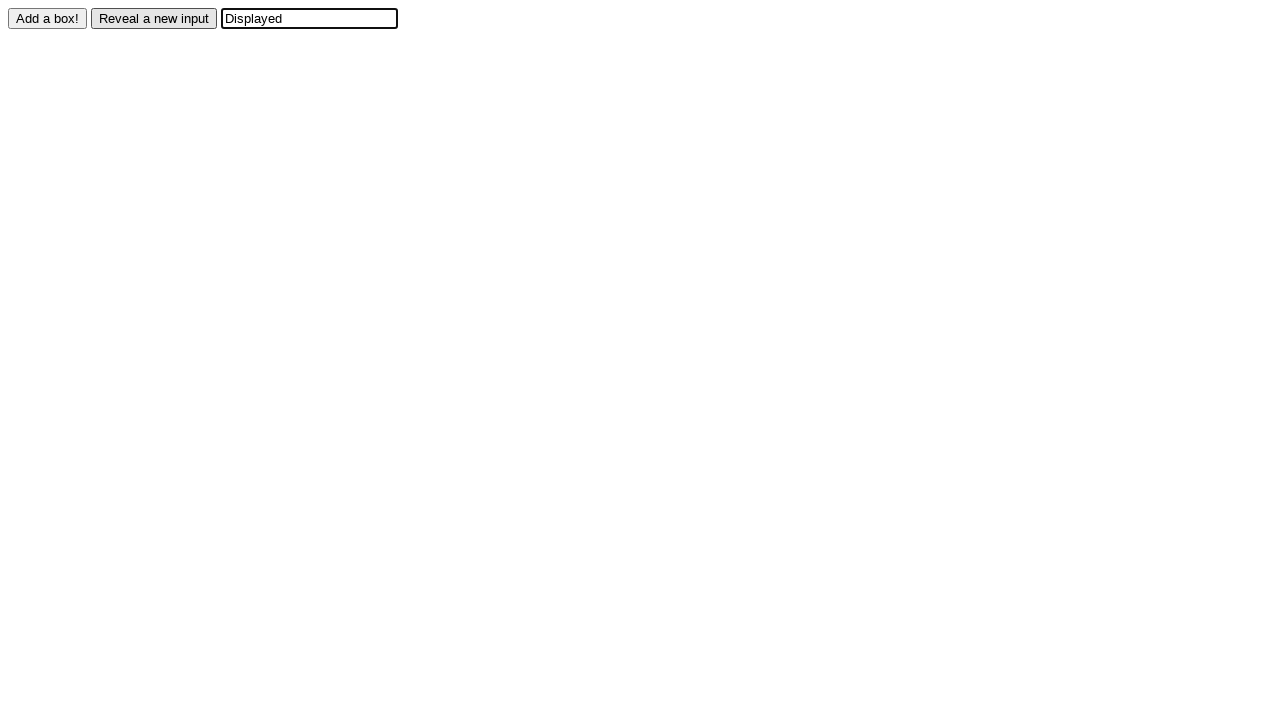

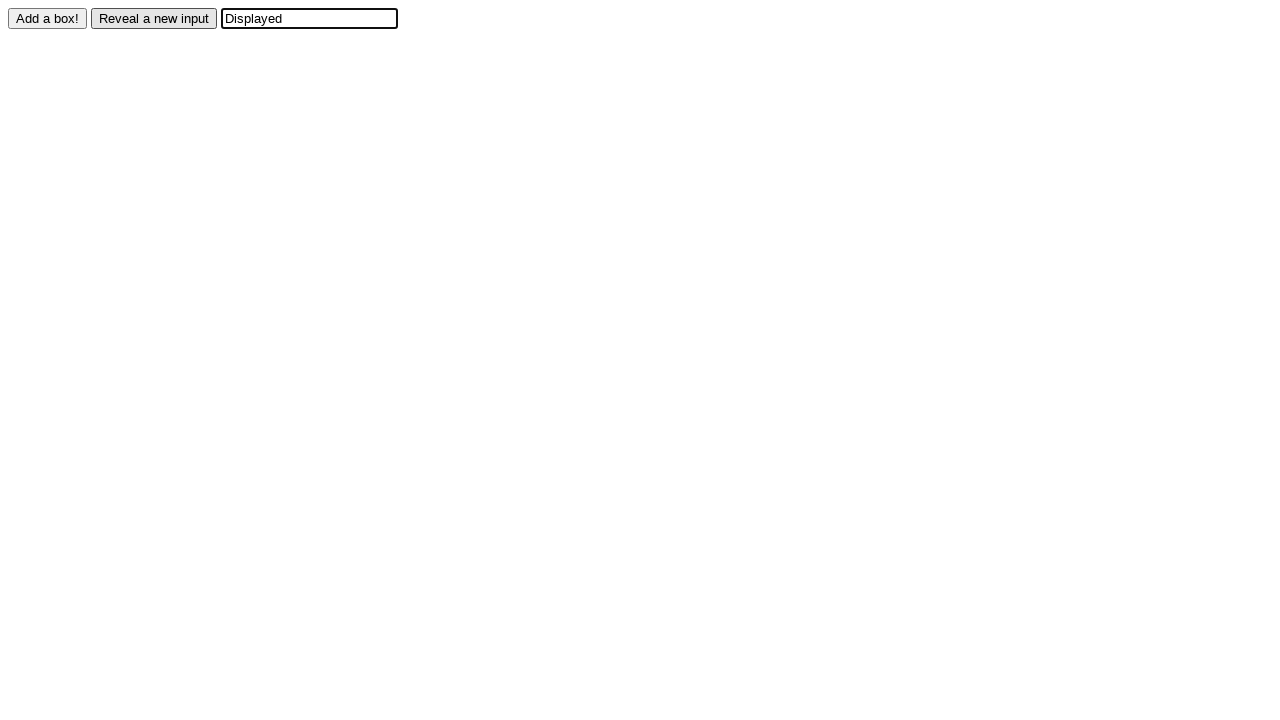